Tests an emoji picker widget by switching to an iframe, clicking on multiple emoji category tabs, then switching back to the main content and filling a text field with a value.

Starting URL: https://www.jqueryscript.net/demo/Easy-iFrame-based-Twitter-Emoji-Picker-Plugin-jQuery-Emoojis/

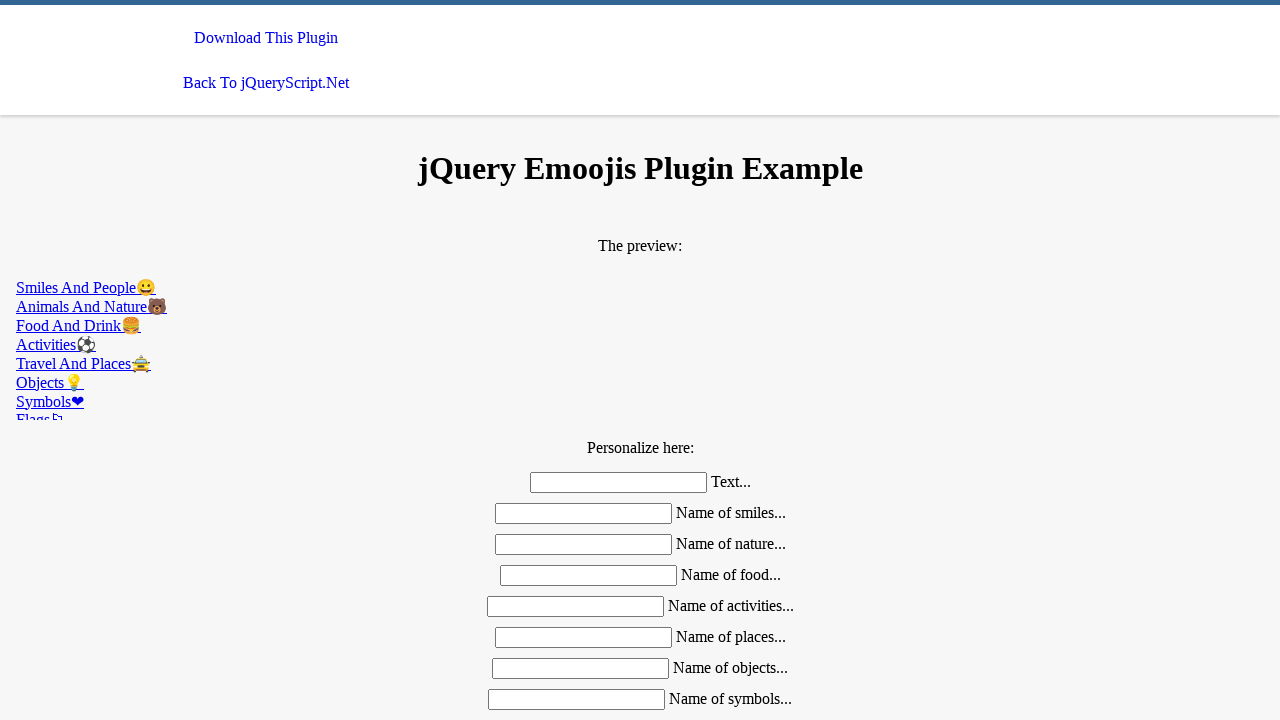

Located emoji picker iframe
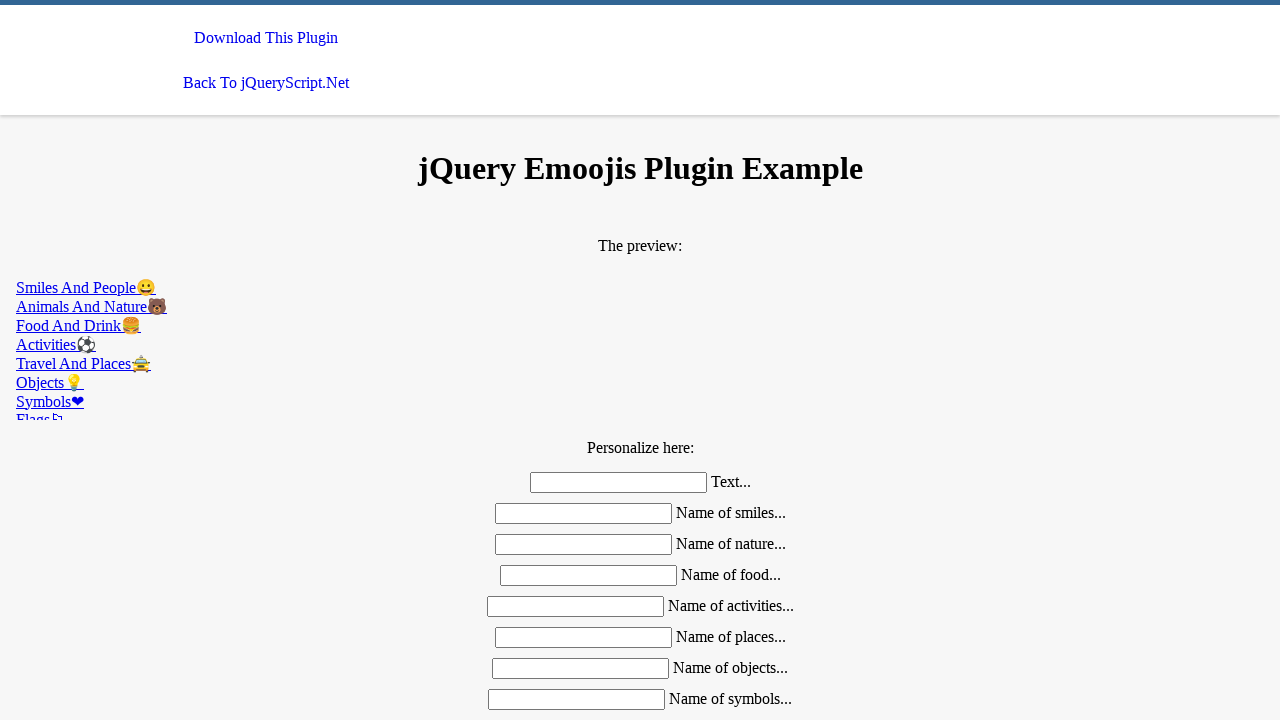

Clicked second emoji category tab at (640, 306) on #emoojis >> internal:control=enter-frame >> xpath=//div[@class='mdl-tabs__tab-ba
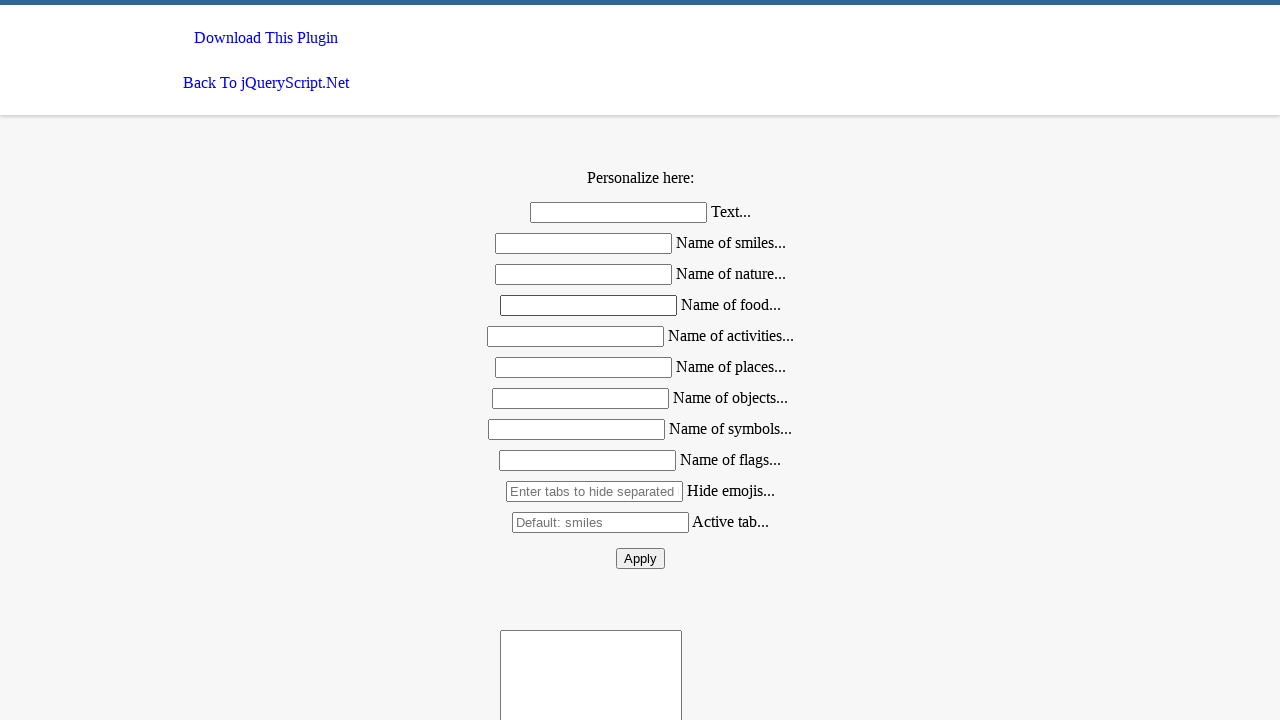

Clicked third emoji category tab at (640, 326) on #emoojis >> internal:control=enter-frame >> xpath=//div[@class='mdl-tabs__tab-ba
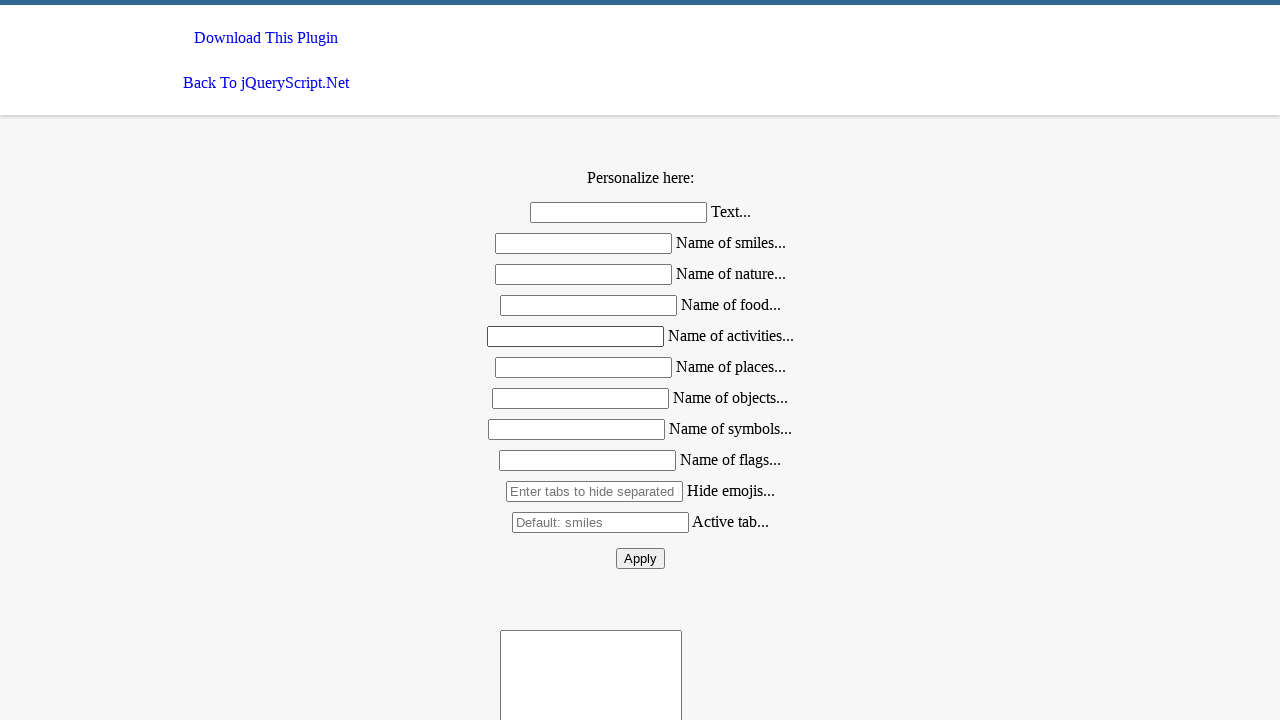

Clicked fourth emoji category tab at (640, 344) on #emoojis >> internal:control=enter-frame >> xpath=//div[@class='mdl-tabs__tab-ba
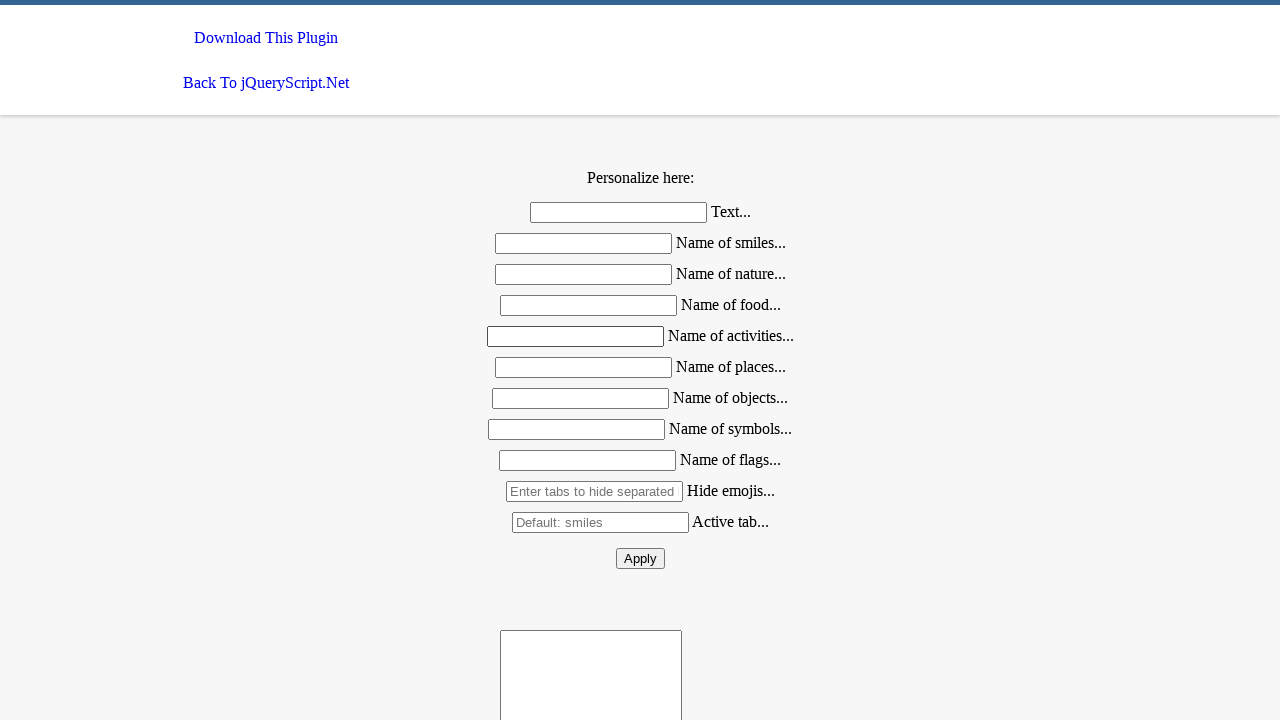

Clicked second emoji category tab again at (640, 306) on #emoojis >> internal:control=enter-frame >> xpath=//div[@class='mdl-tabs__tab-ba
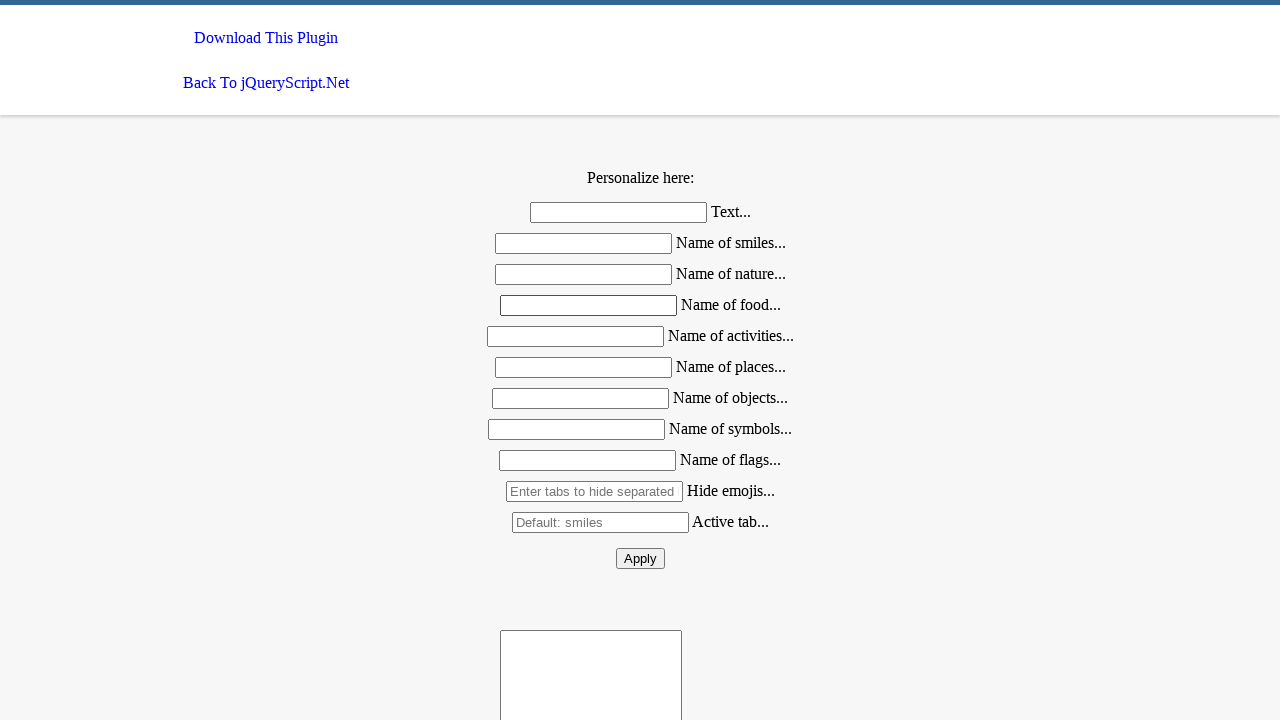

Filled smiles input field with 'animal' on #smiles
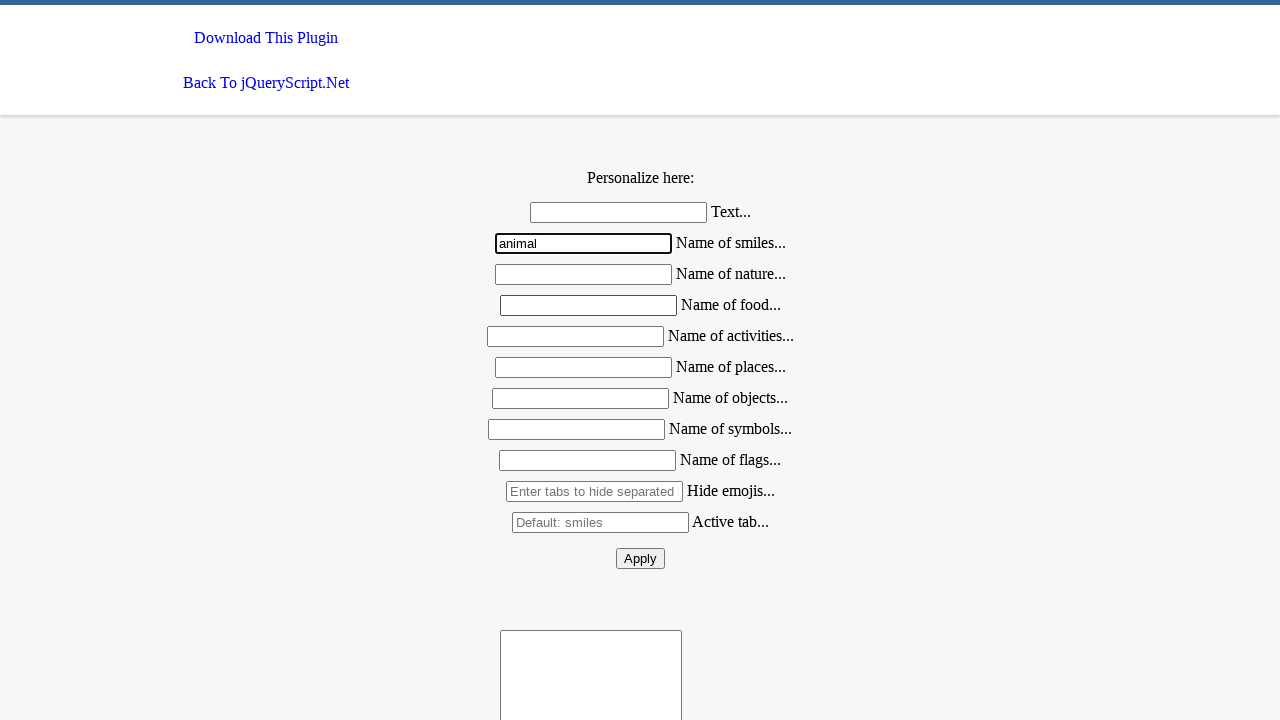

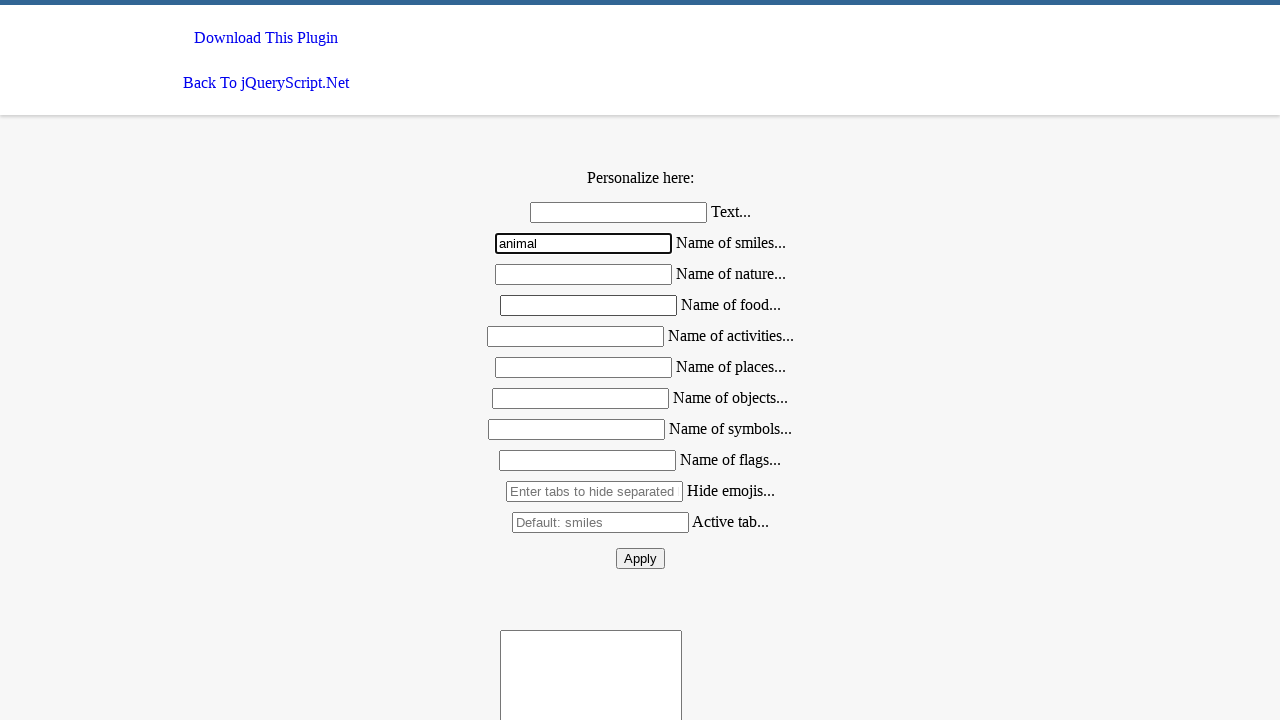